Tests radio button functionality by selecting Option 3, then Option 1, and verifying the result message shows Option 1 as selected

Starting URL: https://kristinek.github.io/site/examples/actions

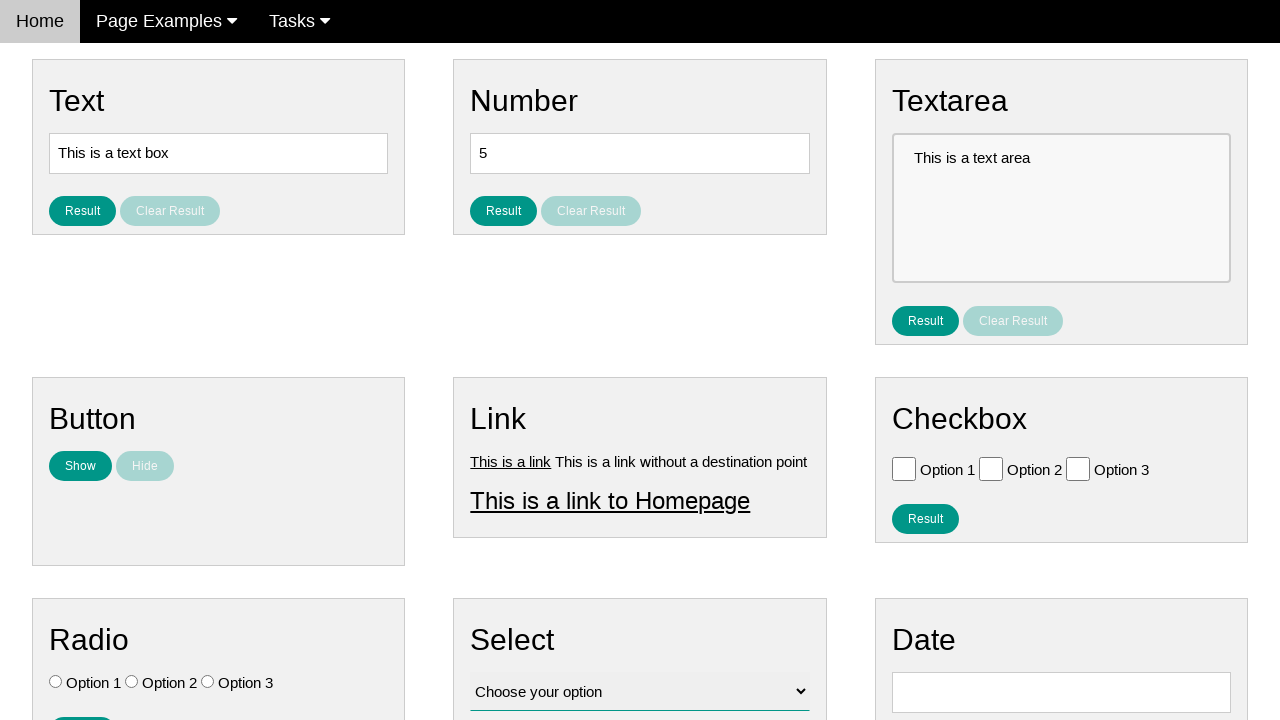

Located all radio buttons on the page
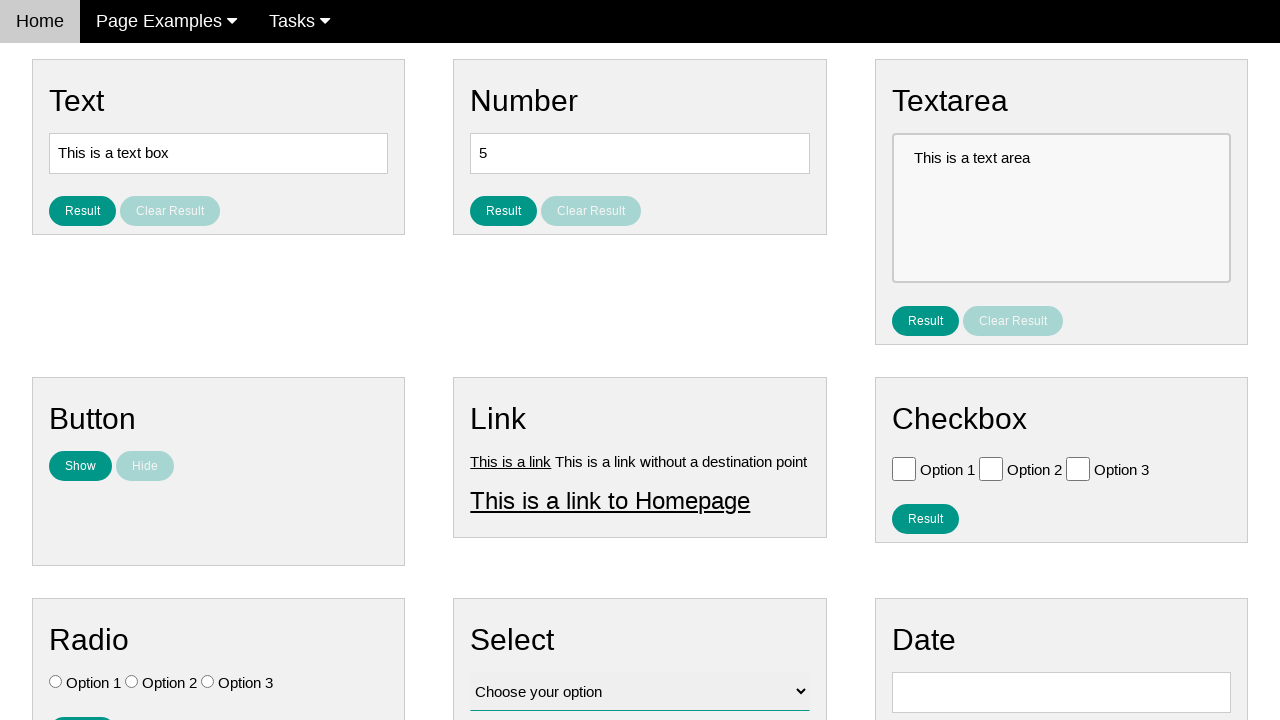

Clicked Option 3 radio button at (208, 682) on .w3-check[type='radio'] >> nth=2
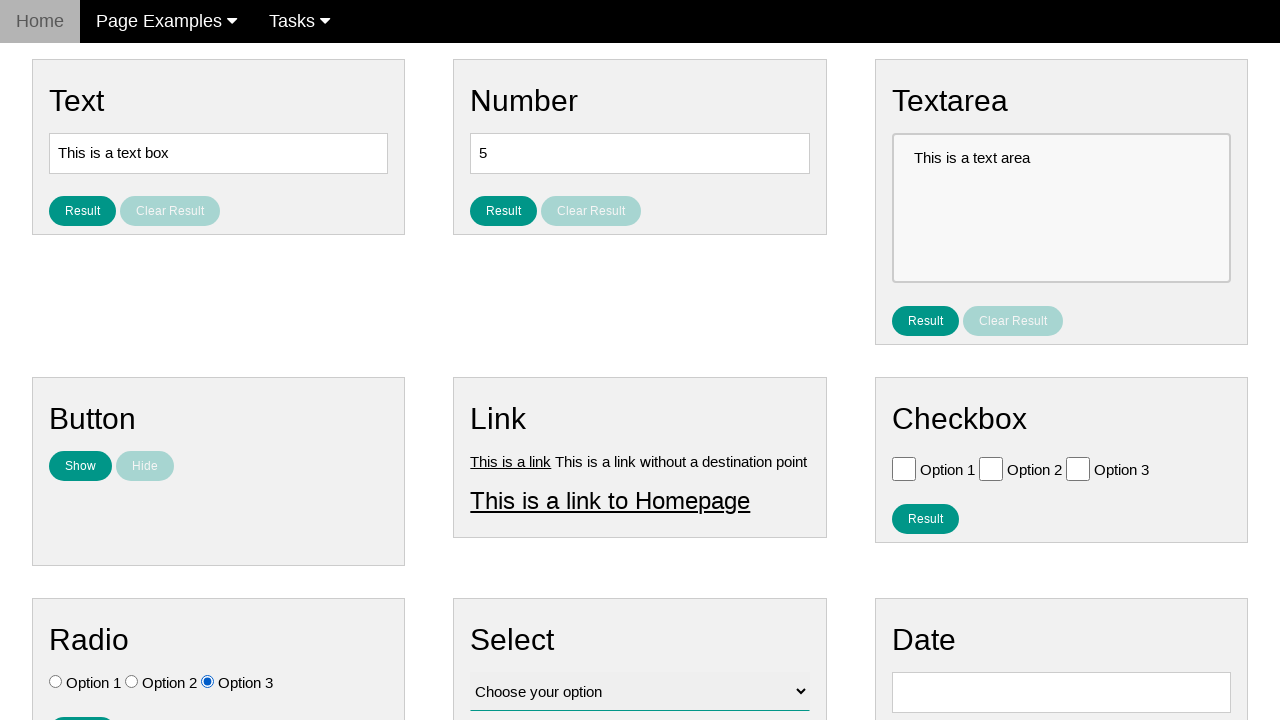

Clicked Option 1 radio button at (56, 682) on .w3-check[type='radio'] >> nth=0
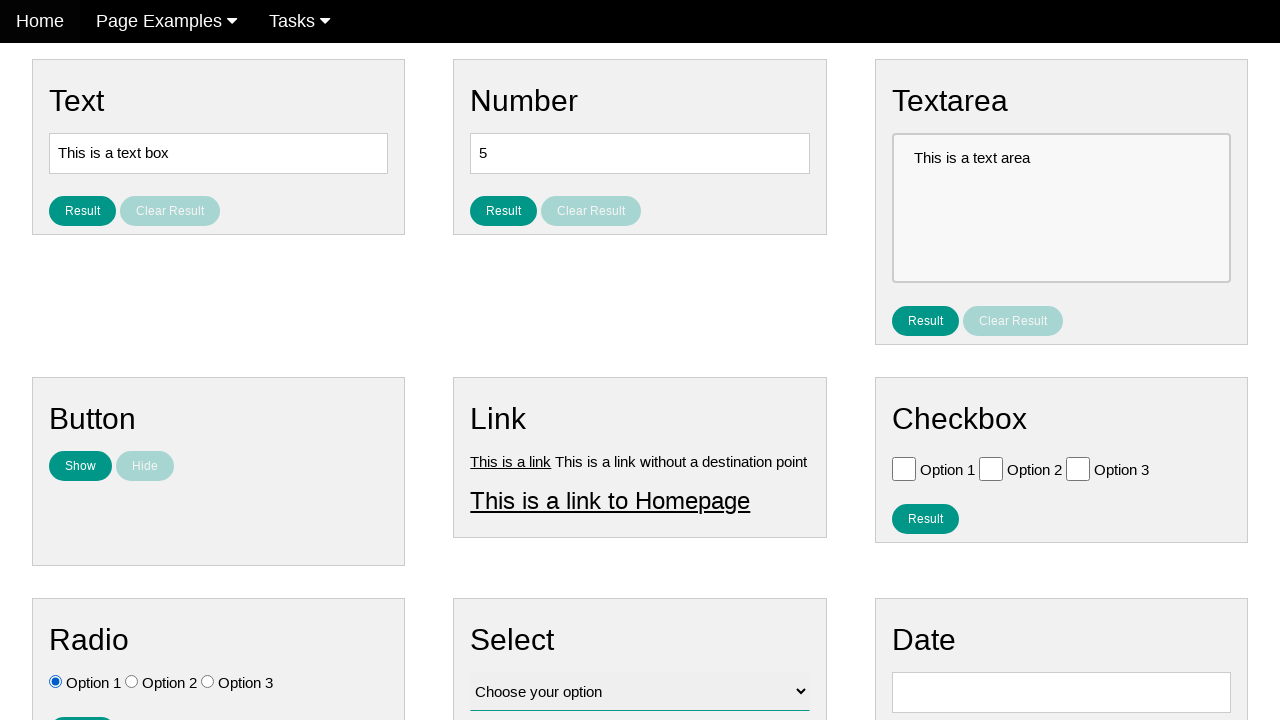

Clicked result button to display selection at (82, 705) on #result_button_ratio
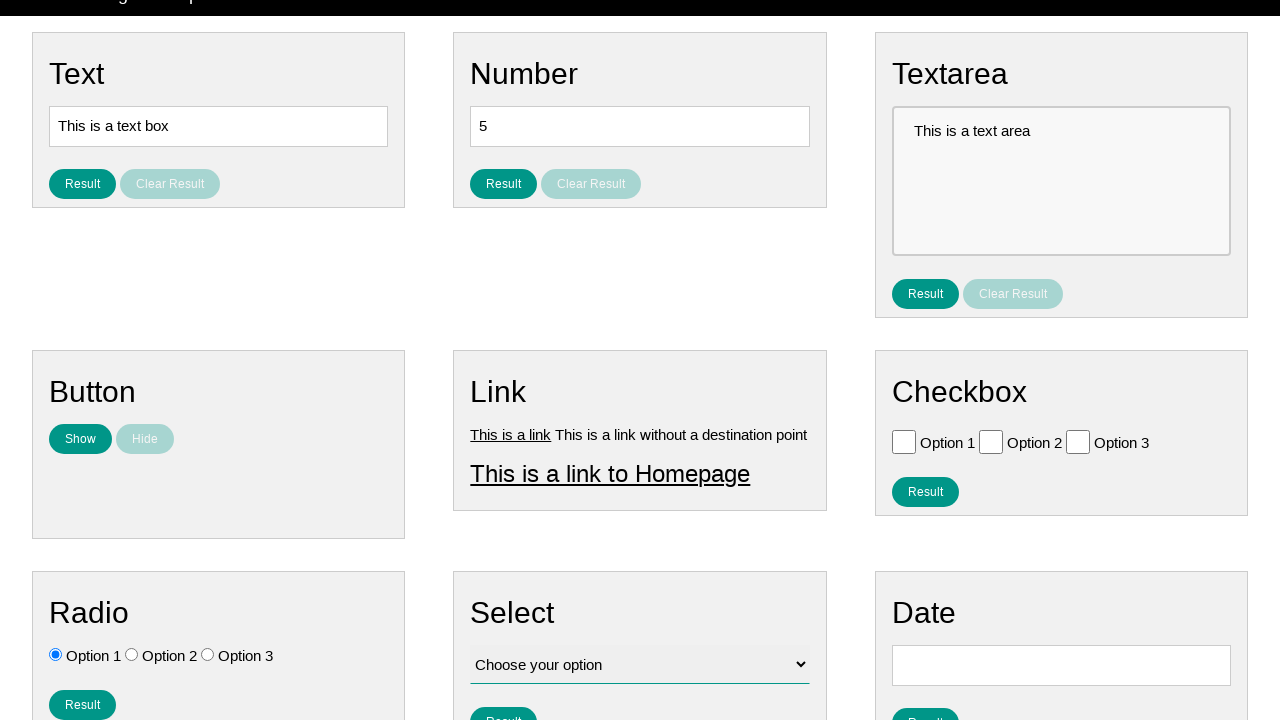

Result message appeared showing Option 1 as selected
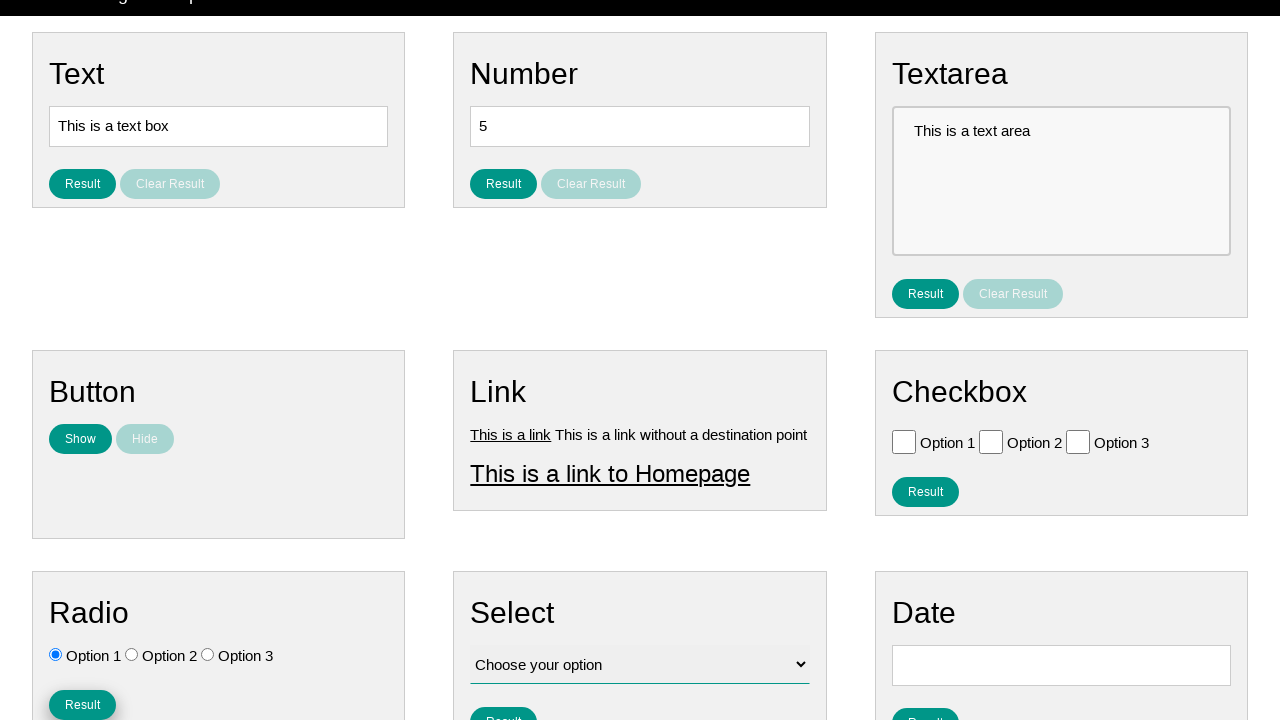

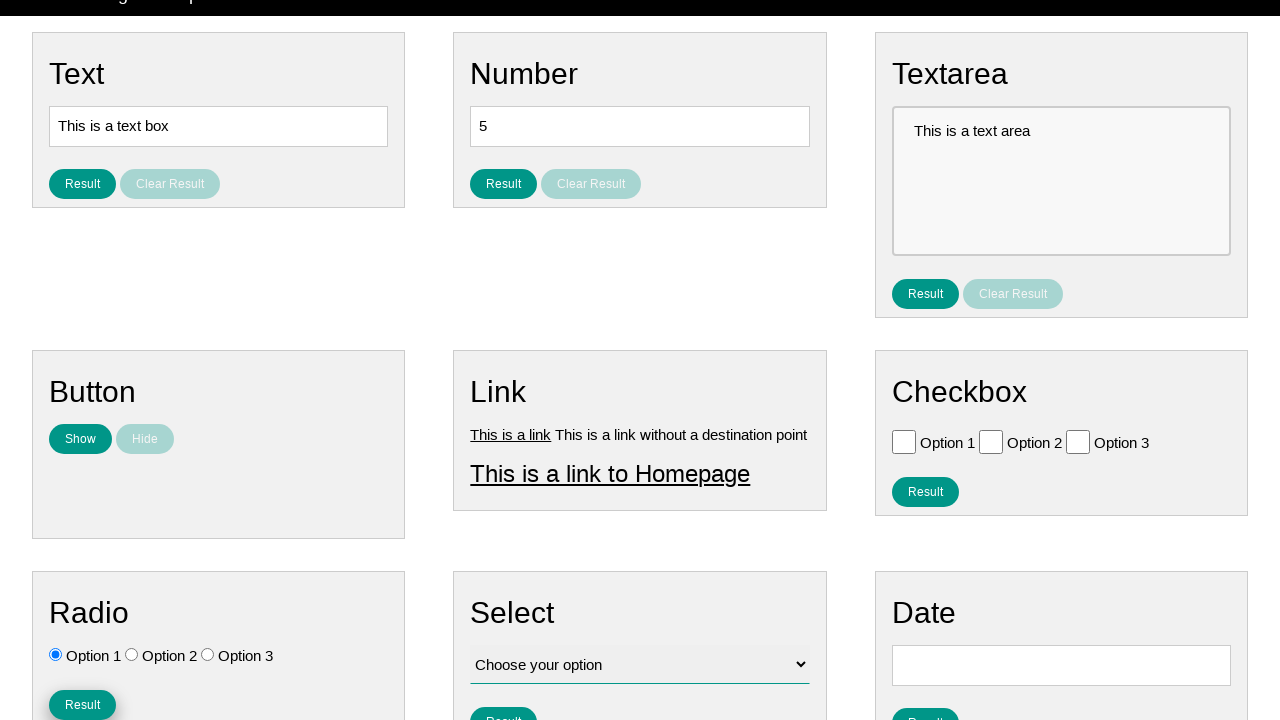